Tests custom dropdown selection (non-select element) by clicking to open and selecting an option

Starting URL: https://www.leafground.com/select.xhtml

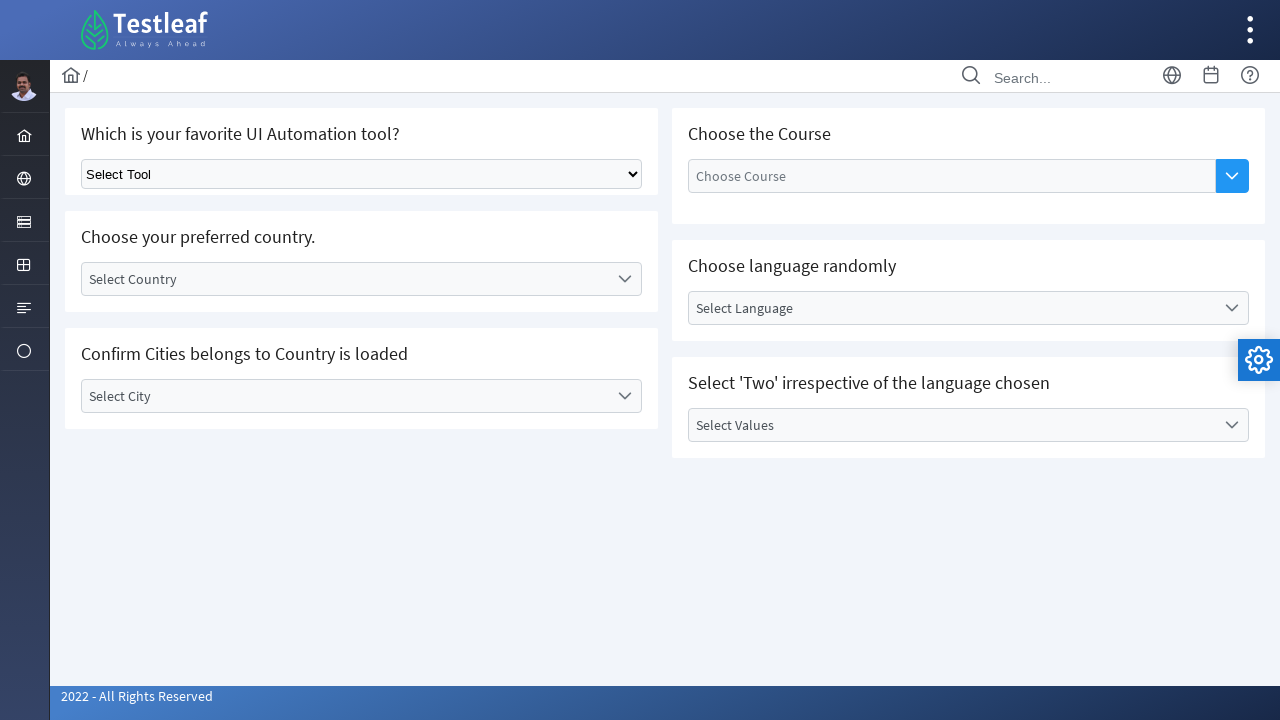

Clicked custom dropdown to open list at (362, 279) on [aria-haspopup="listbox"] >> nth=0
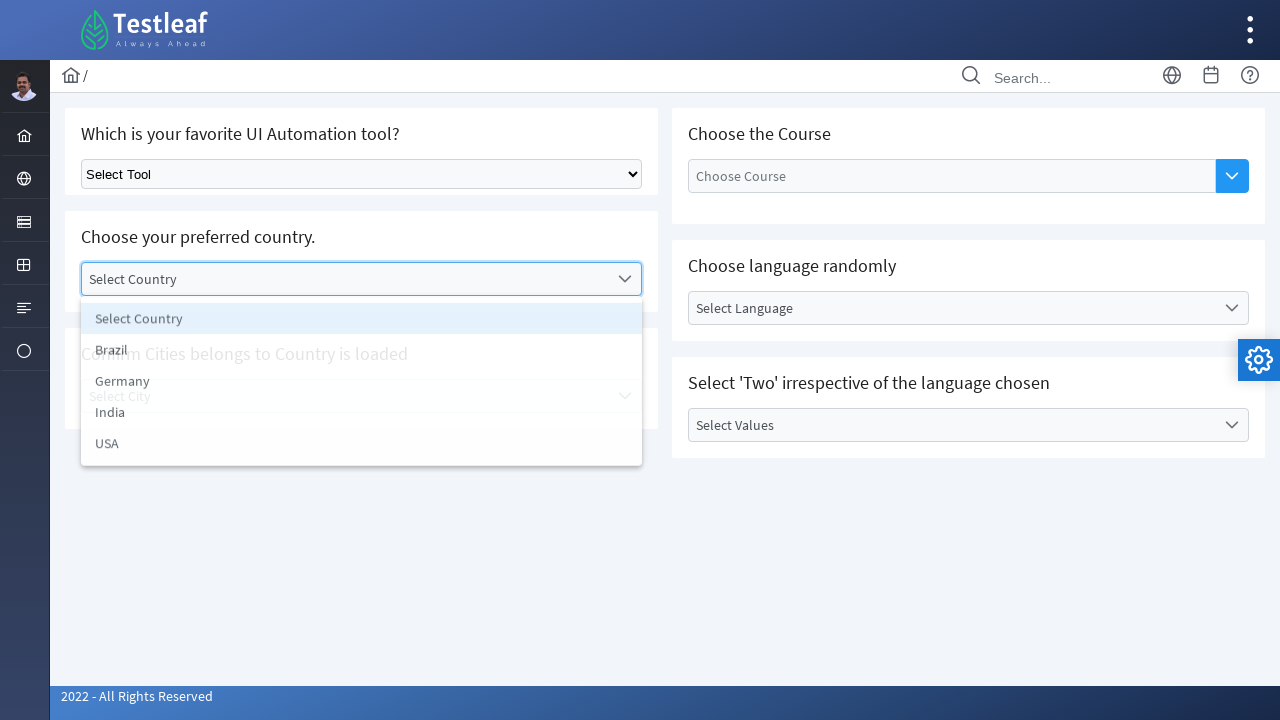

Selected 'India' from dropdown options at (362, 415) on ul[role="listbox"] >> li >> internal:has-text="India"i
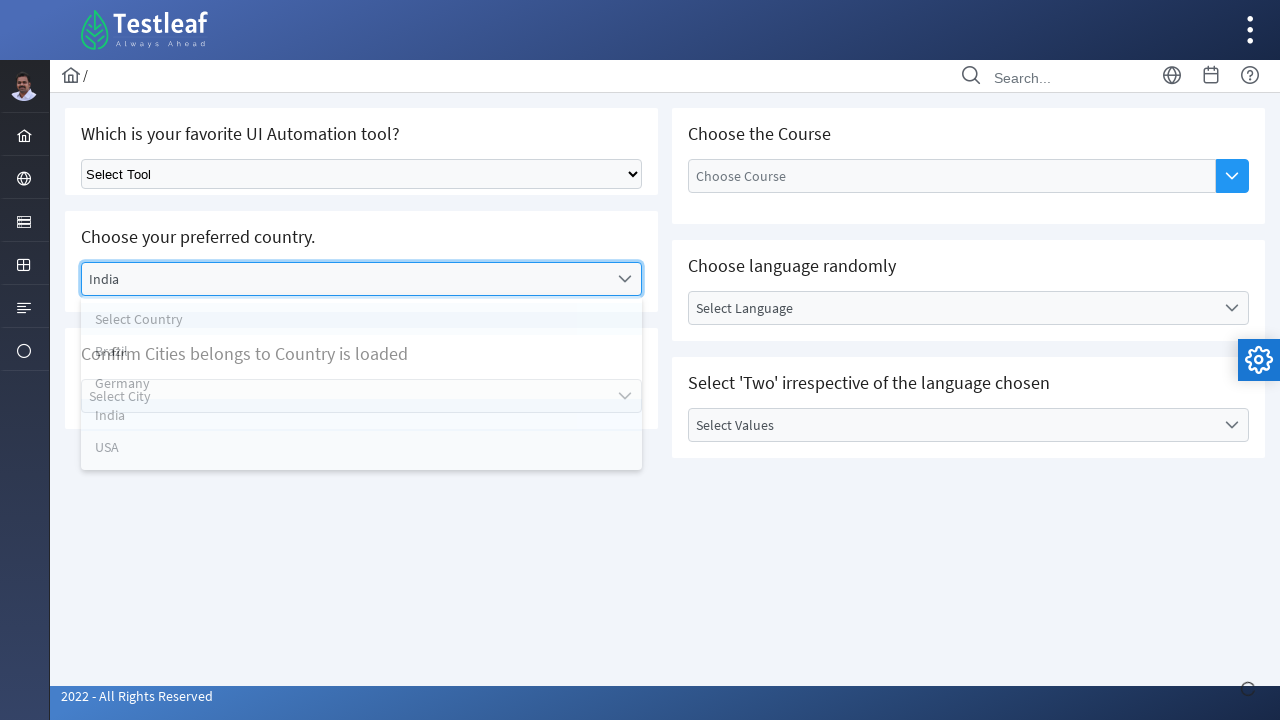

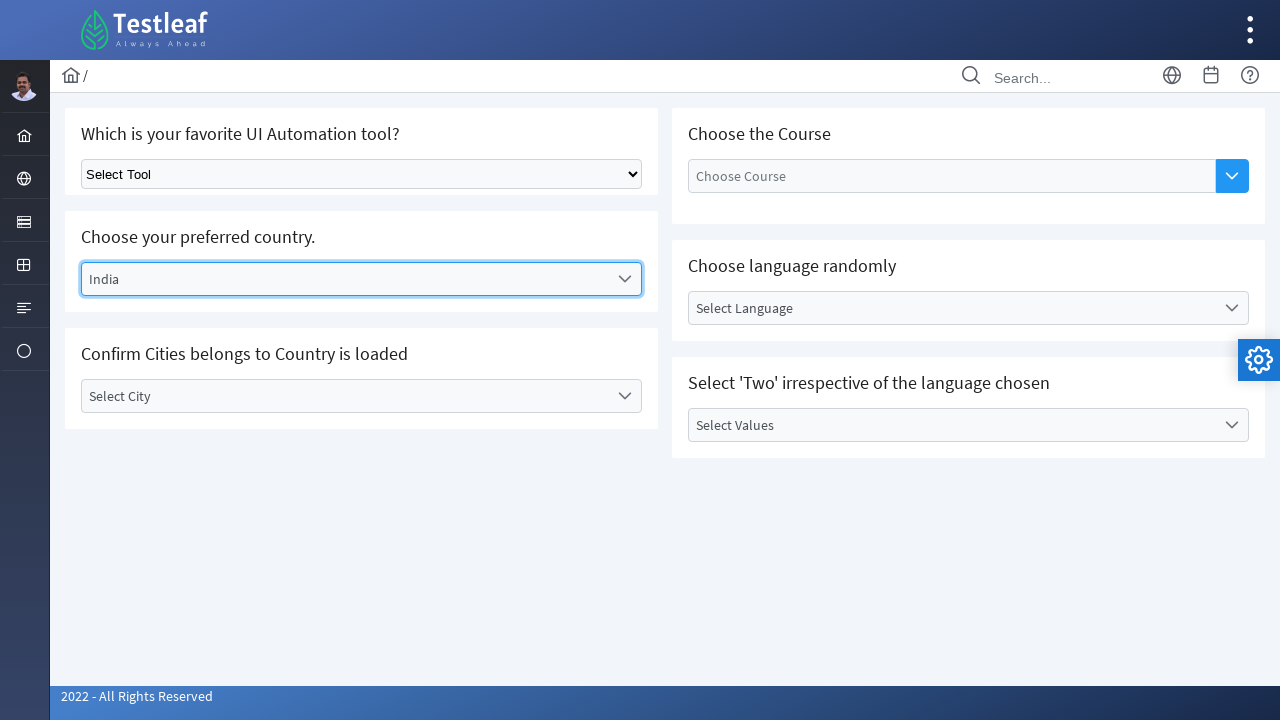